Tests un-marking todo items as complete by unchecking their checkboxes

Starting URL: https://demo.playwright.dev/todomvc

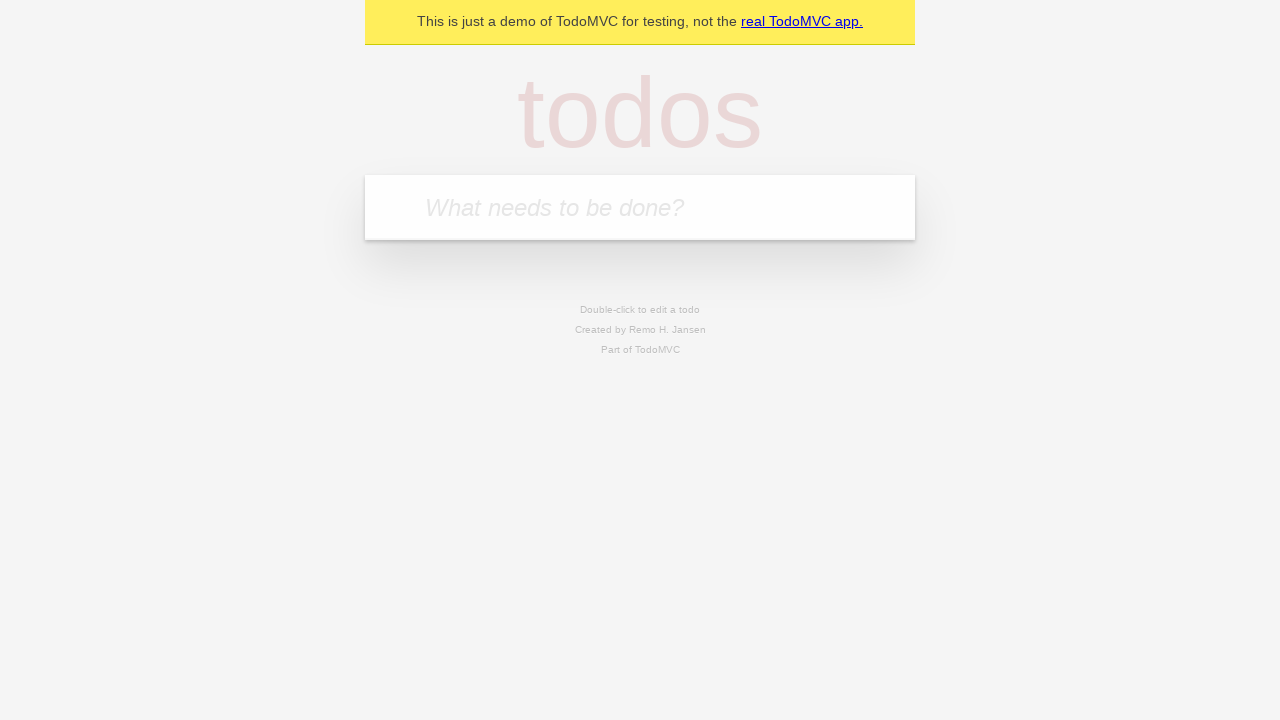

Filled todo input with 'buy some cheese' on internal:attr=[placeholder="What needs to be done?"i]
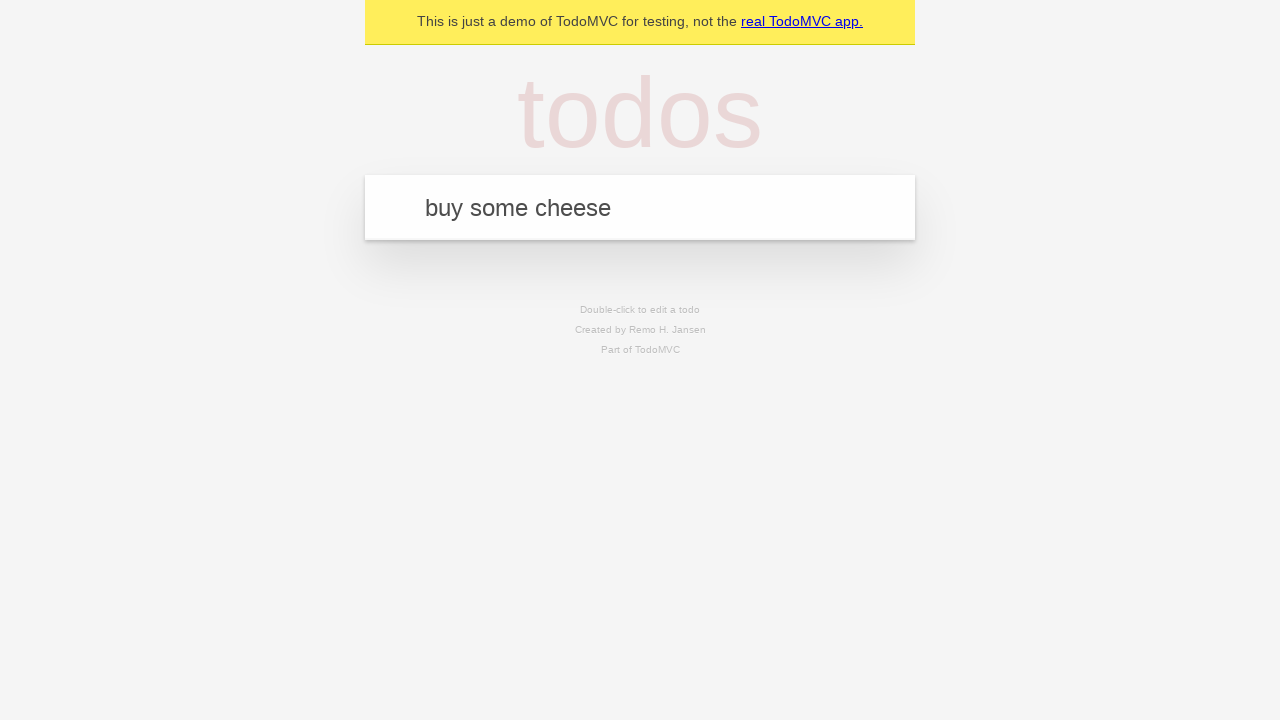

Pressed Enter to create first todo item on internal:attr=[placeholder="What needs to be done?"i]
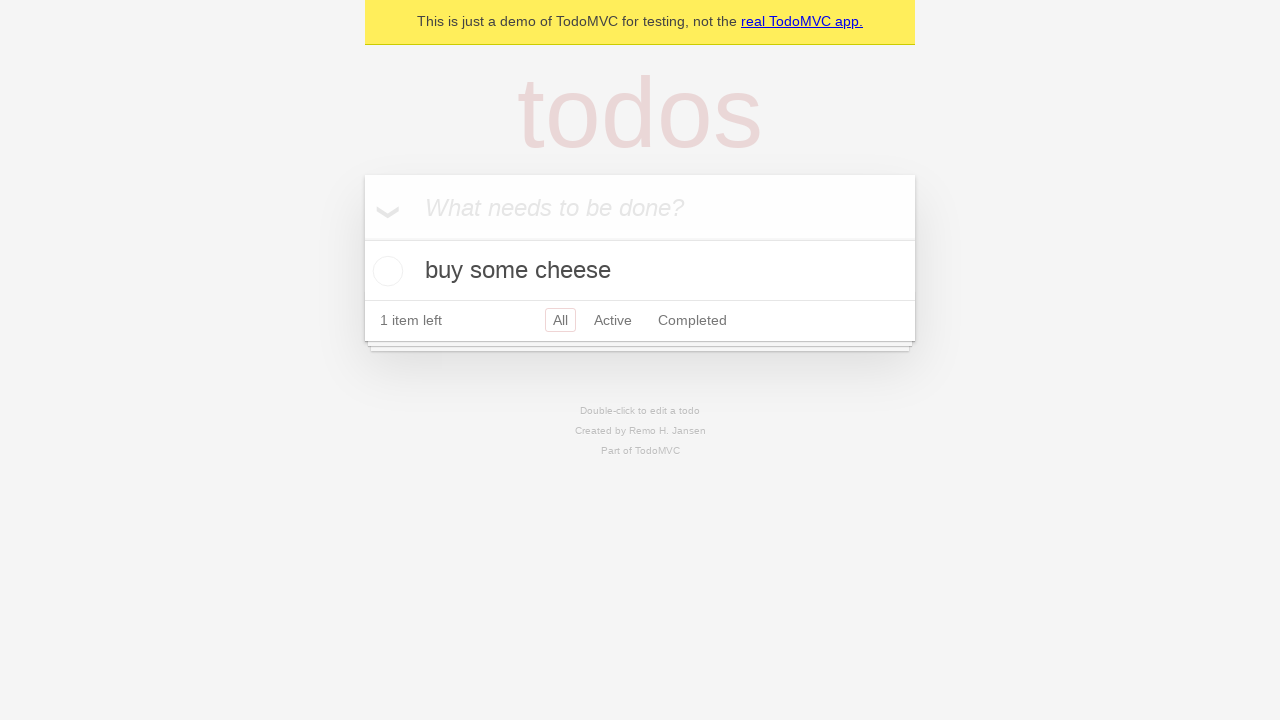

Filled todo input with 'feed the cat' on internal:attr=[placeholder="What needs to be done?"i]
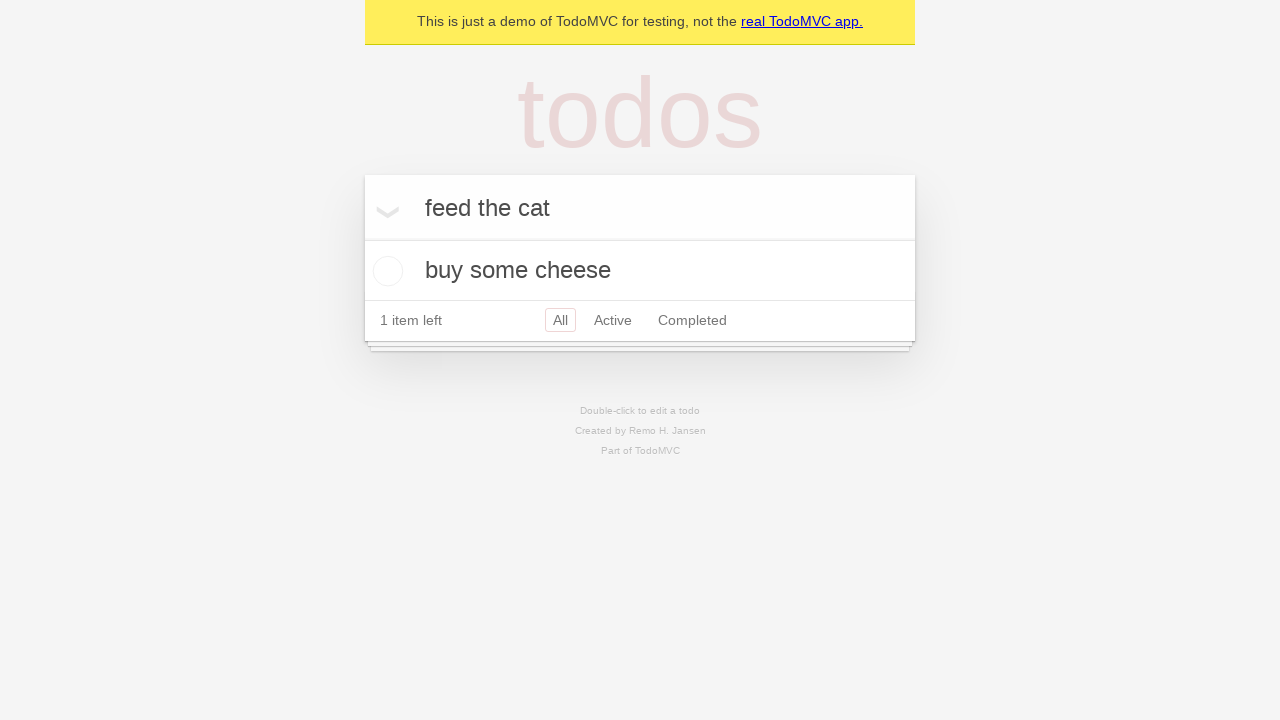

Pressed Enter to create second todo item on internal:attr=[placeholder="What needs to be done?"i]
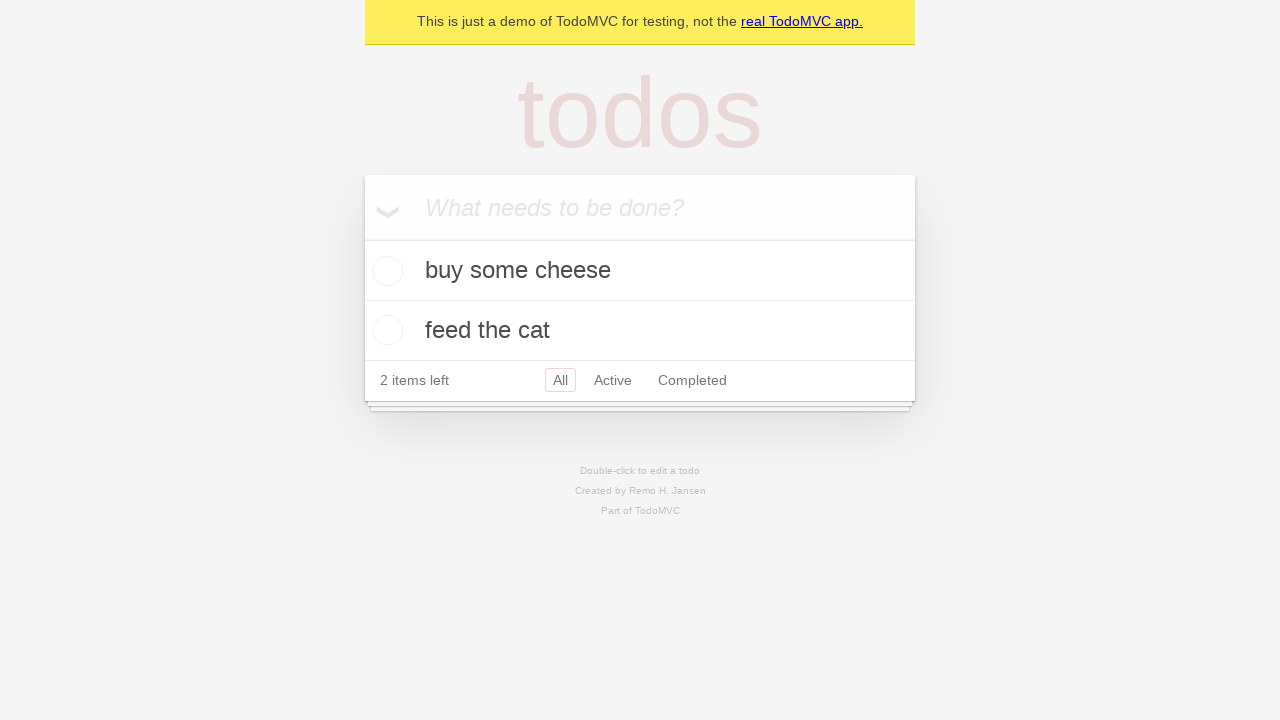

Checked checkbox for first todo item at (385, 271) on internal:testid=[data-testid="todo-item"s] >> nth=0 >> internal:role=checkbox
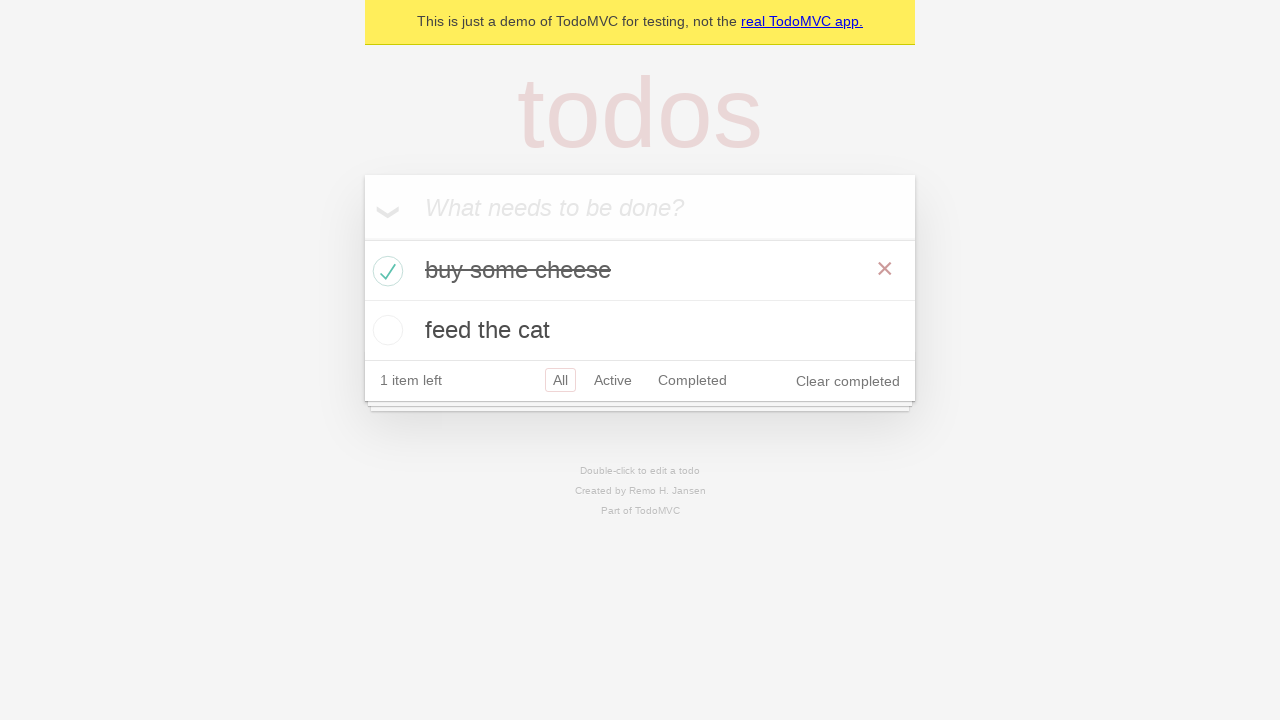

Unchecked checkbox for first todo item to mark it as incomplete at (385, 271) on internal:testid=[data-testid="todo-item"s] >> nth=0 >> internal:role=checkbox
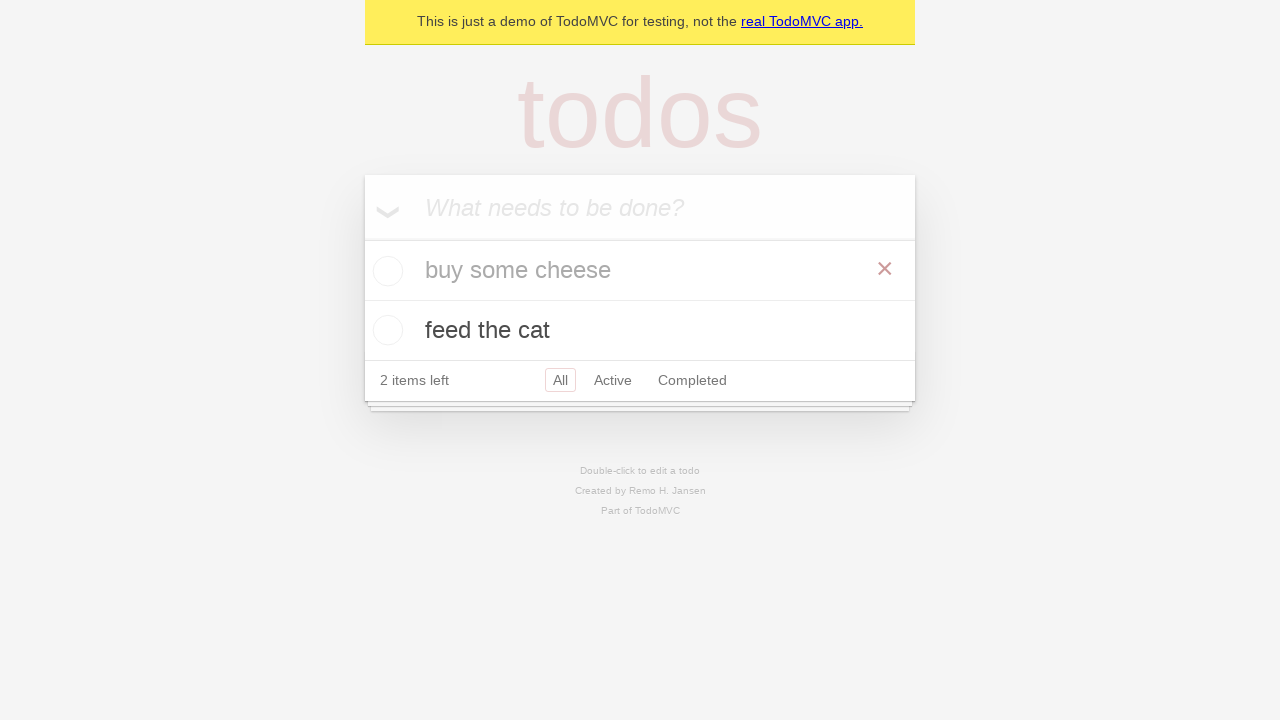

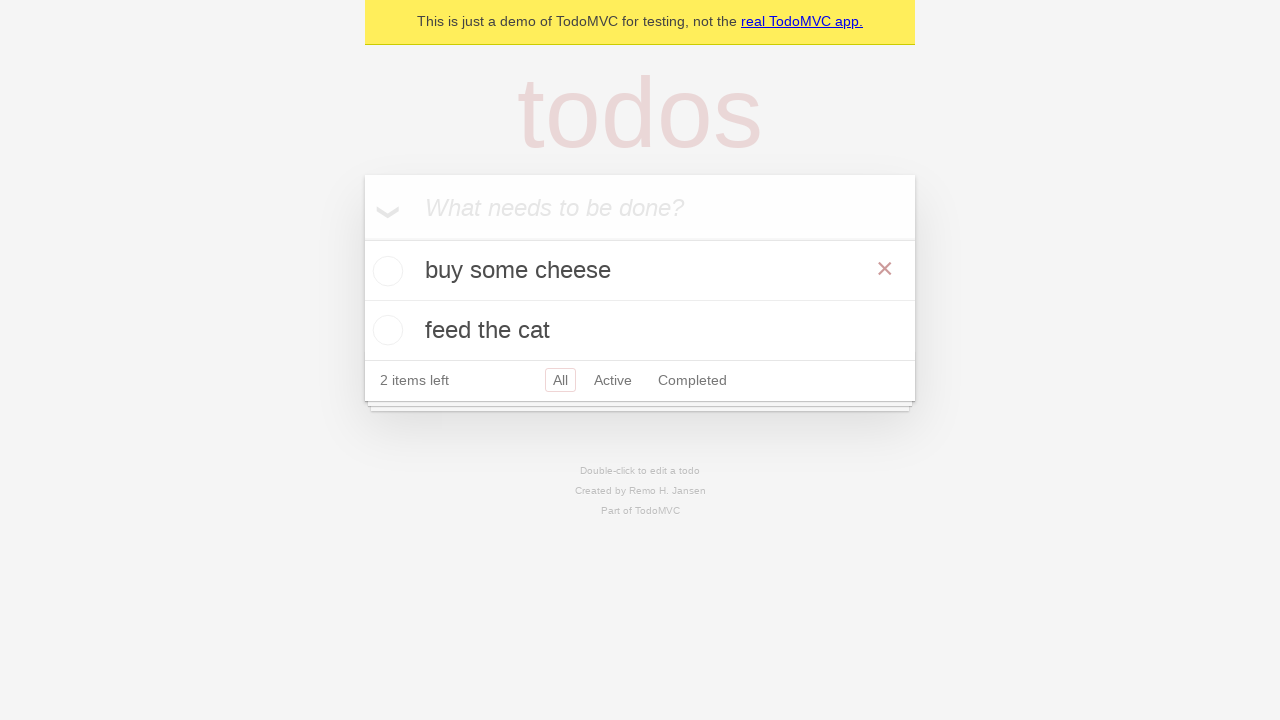